Tests the small modal dialog using simpler locators - clicks show button, verifies modal visibility and content, then closes it.

Starting URL: https://demoqa.com/modal-dialogs

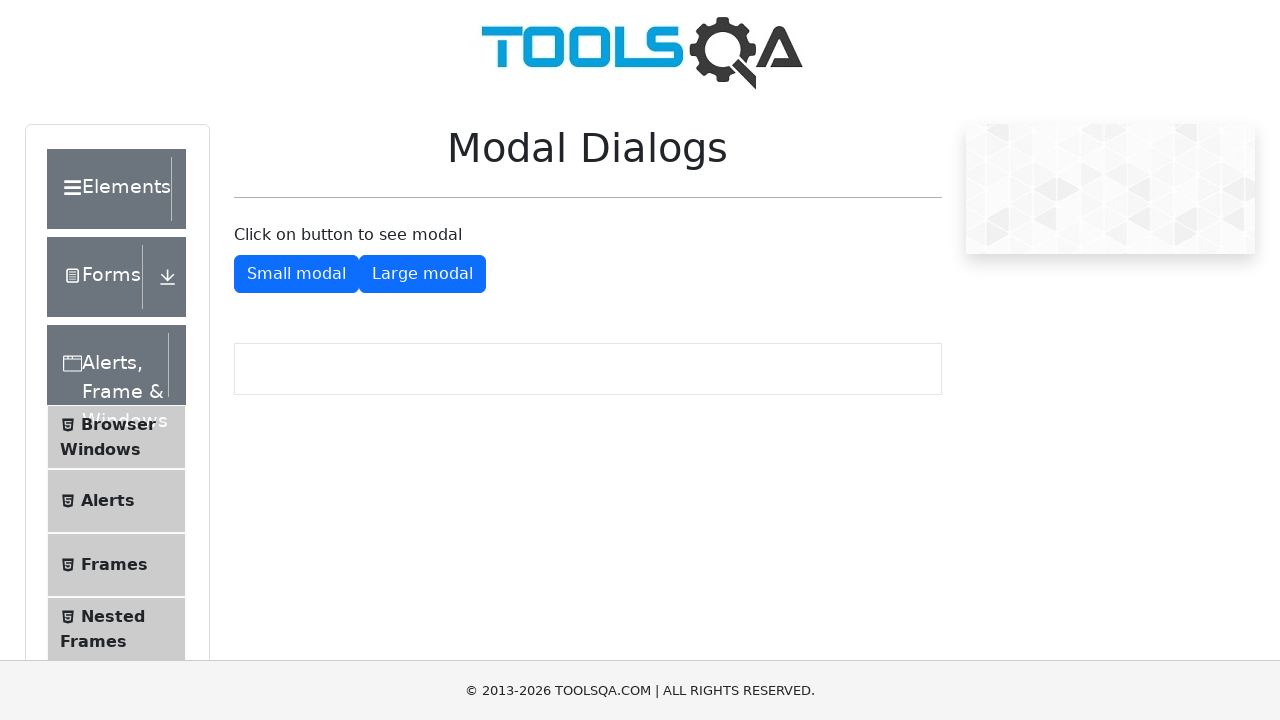

Clicked show small modal button at (296, 274) on #showSmallModal
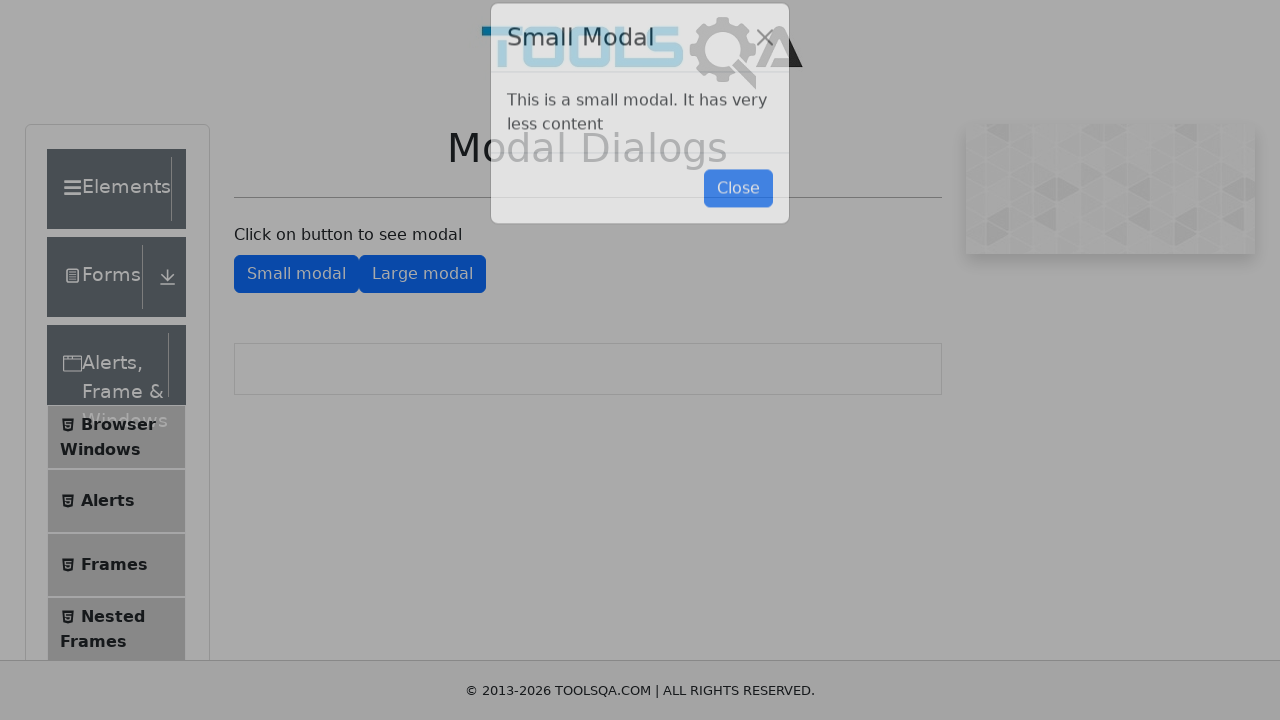

Small modal title became visible
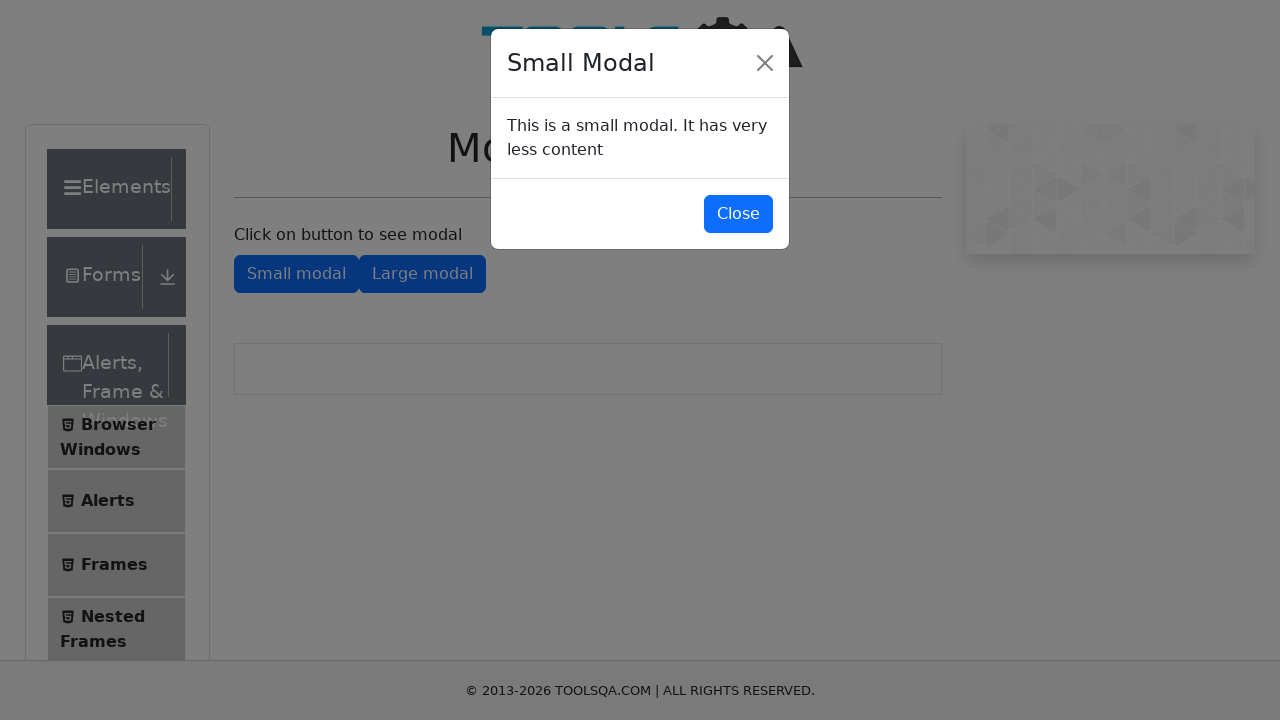

Verified modal contains expected content text
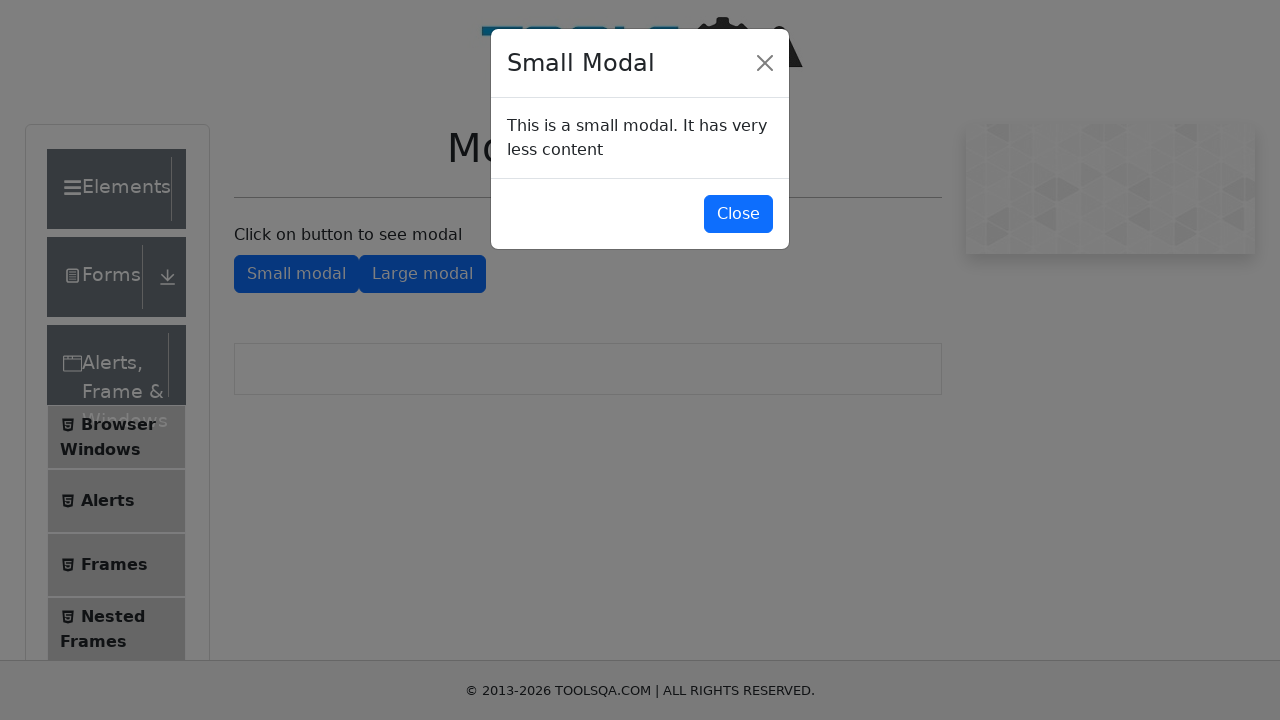

Clicked close button to dismiss small modal at (738, 214) on #closeSmallModal
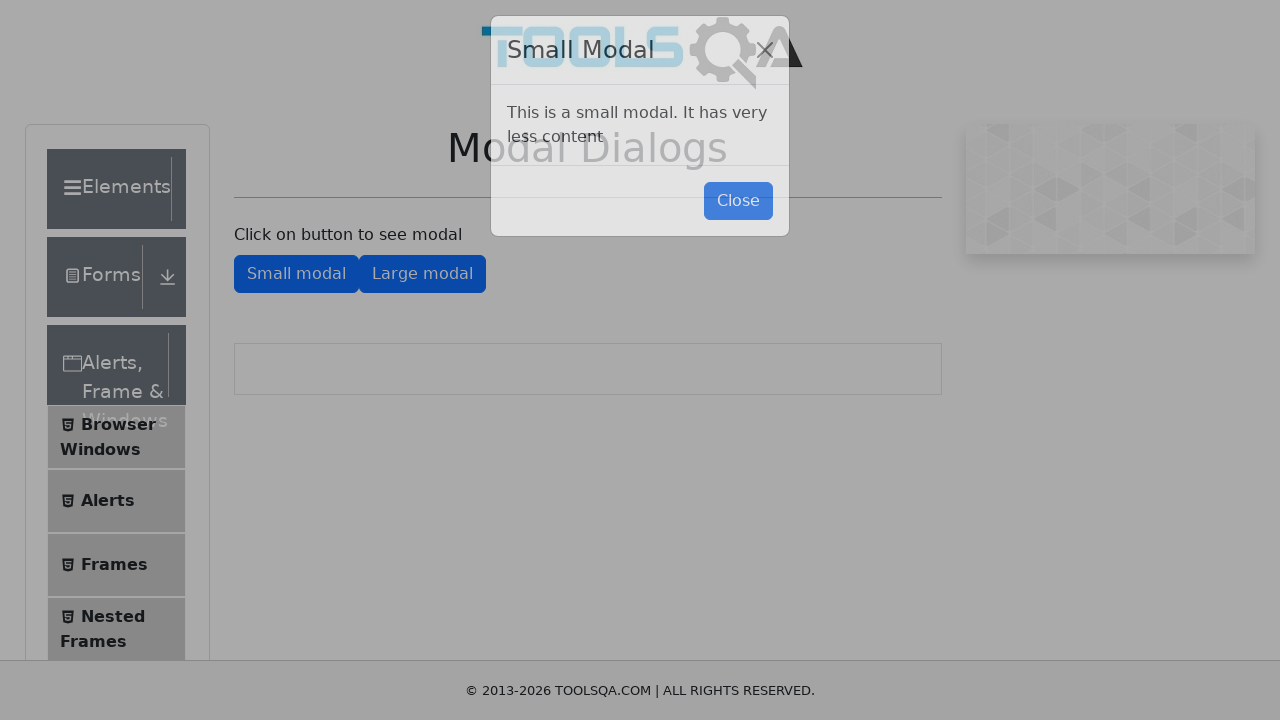

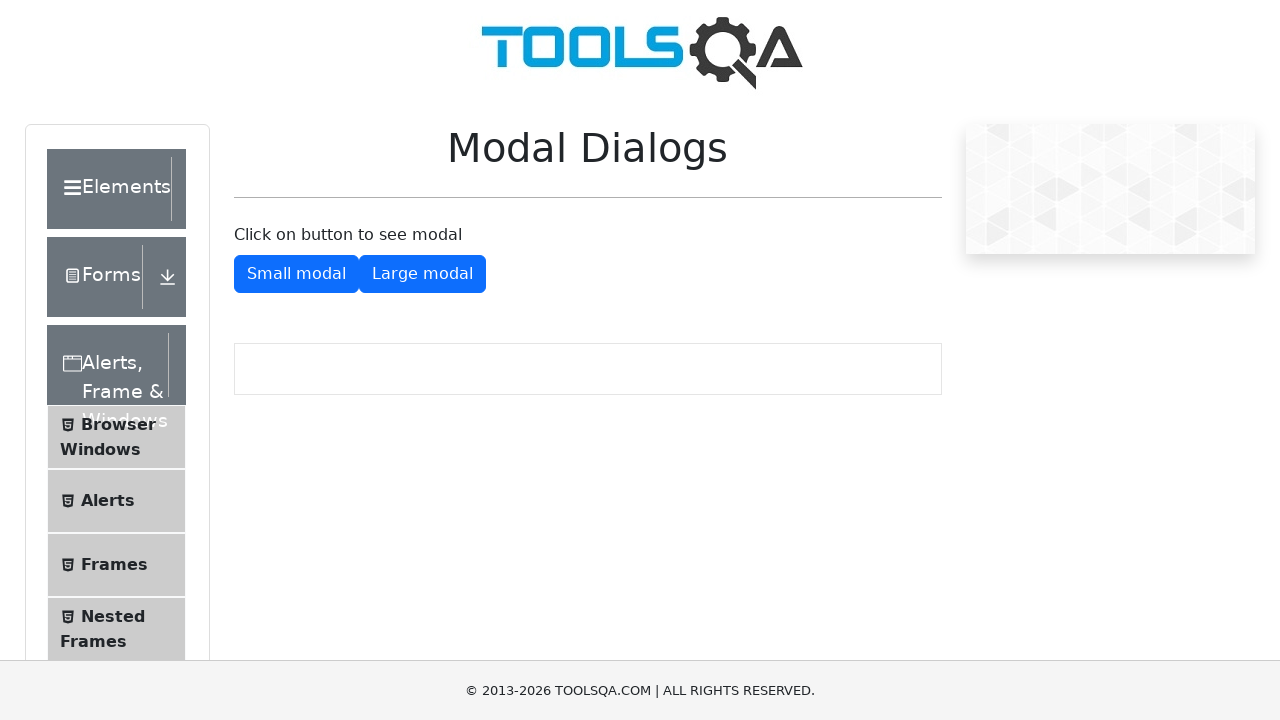